Automates playing the Chrome Dino game by detecting obstacles and jumping over them based on game speed and obstacle position

Starting URL: https://offline-dino-game.firebaseapp.com/

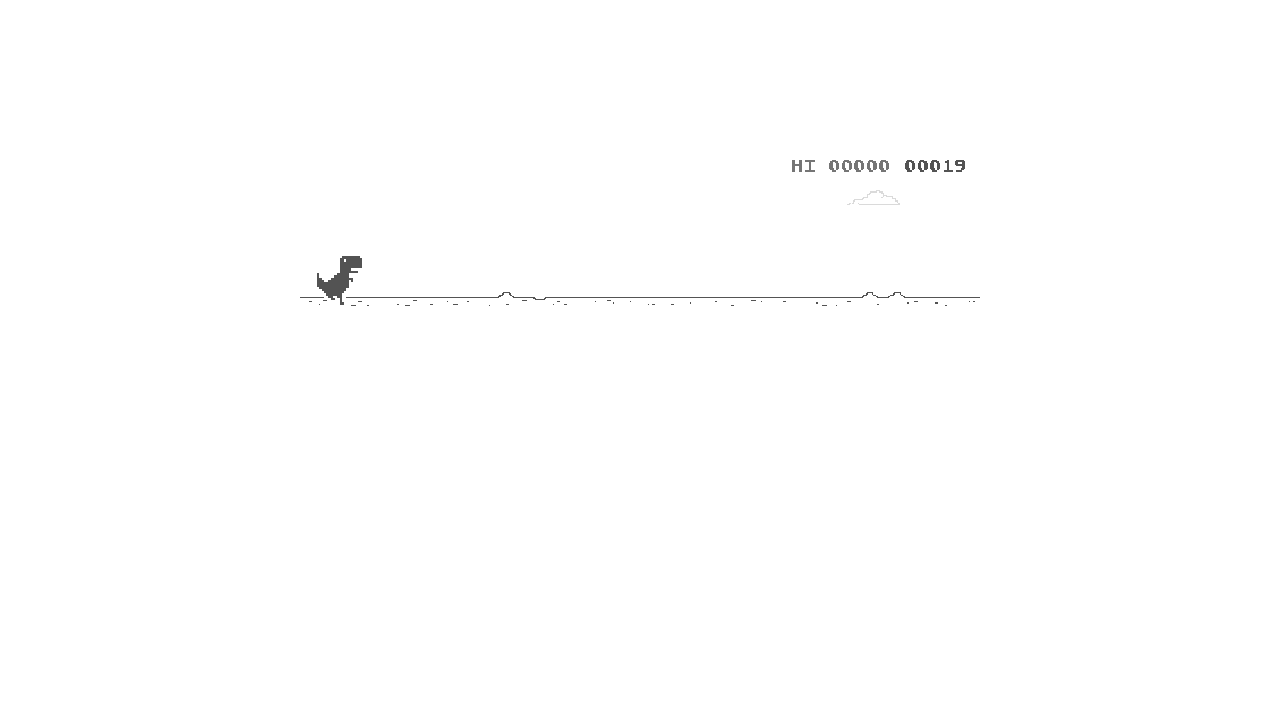

Page loaded and DOM content rendered
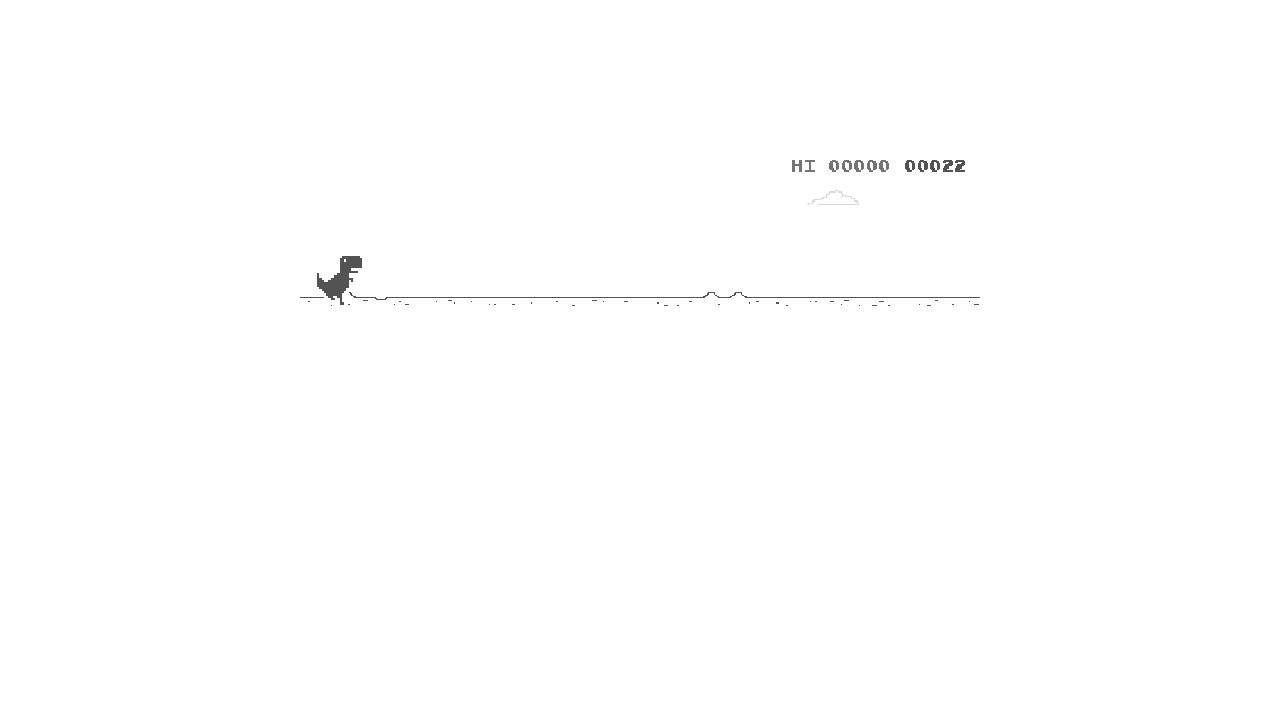

Pressed Space to start the Dino game
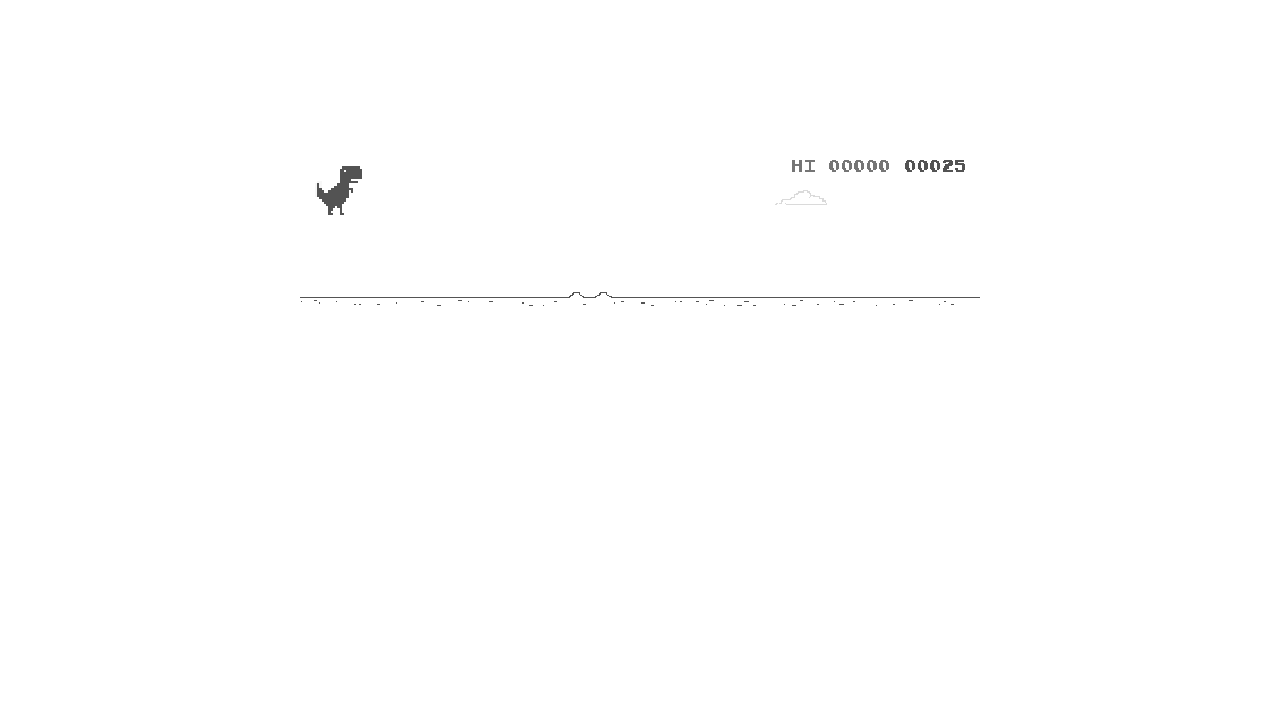

Game loop ended due to exception: Page.evaluate: ReferenceError: Runner is not defined
    at eval (eval at evaluate (:234:30), <anonymous>:1:29)
    at UtilityScript.evaluate (<anonymous>:241:19)
    at UtilityScript.<anonymous> (<anonymous>:1:44)
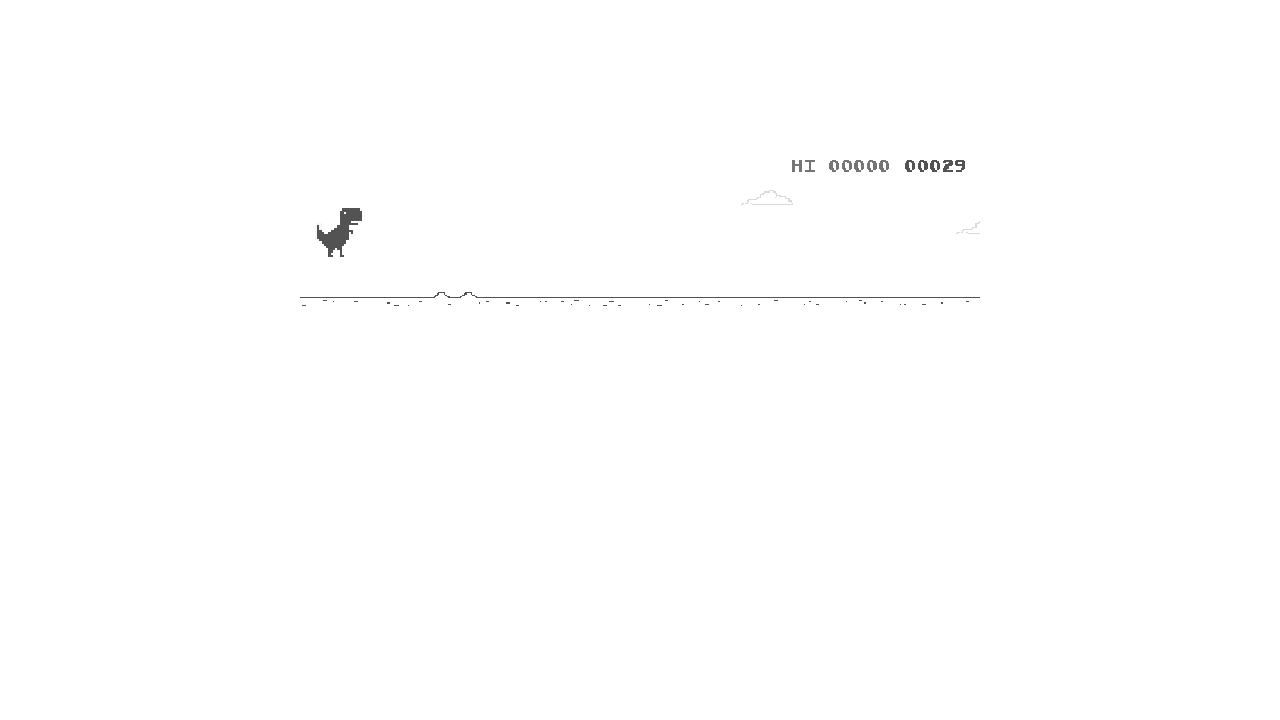

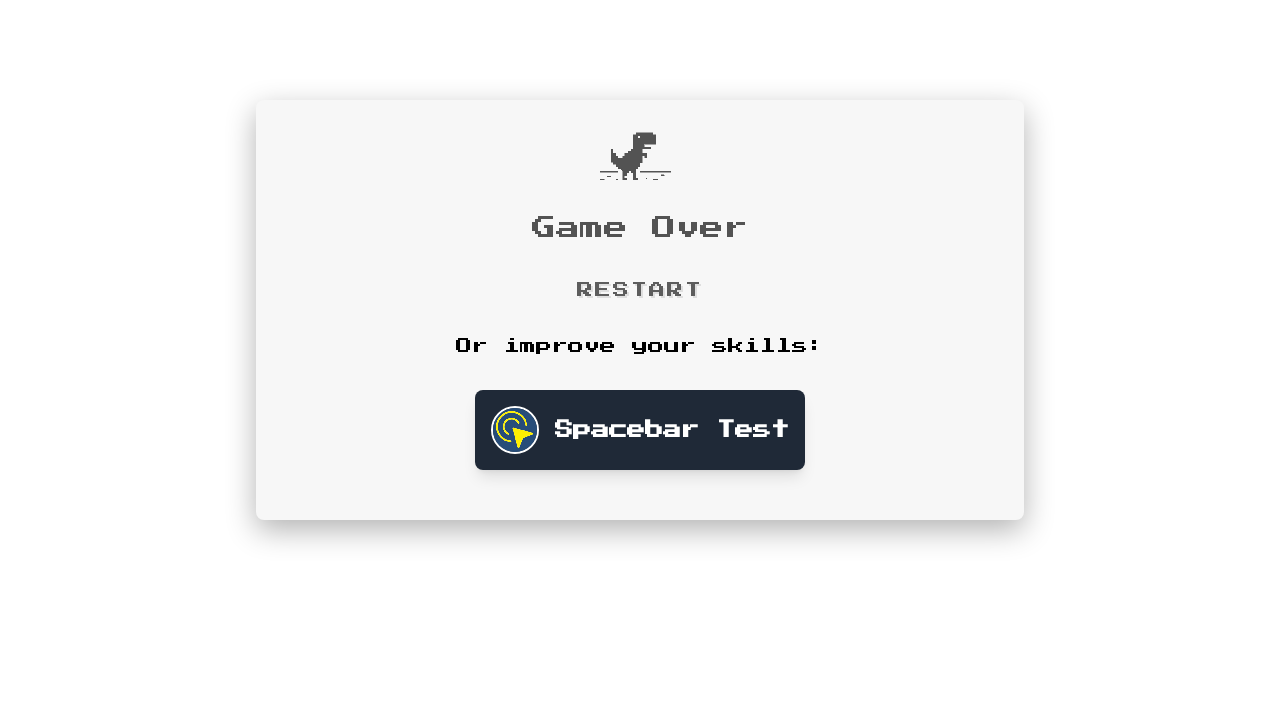